Tests checkbox functionality by verifying default states, clicking to toggle checkboxes, and confirming the state changes

Starting URL: https://practice.cydeo.com/checkboxes

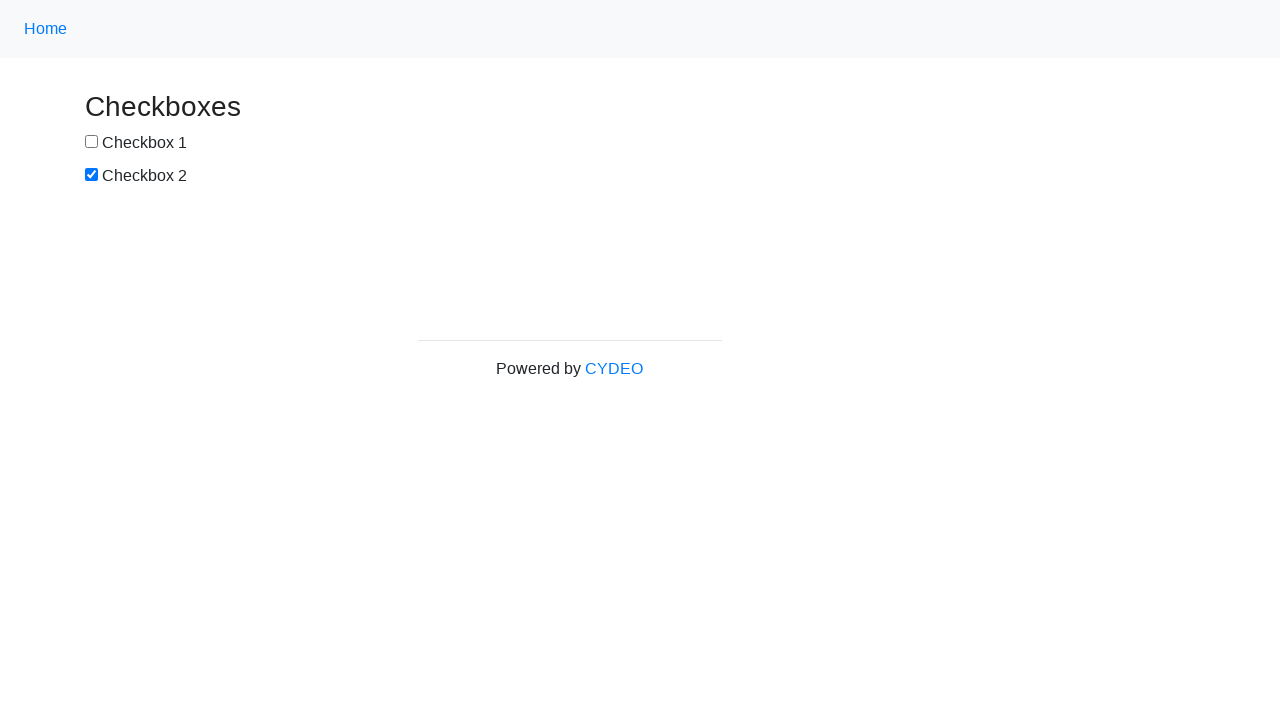

Located checkbox #1 element
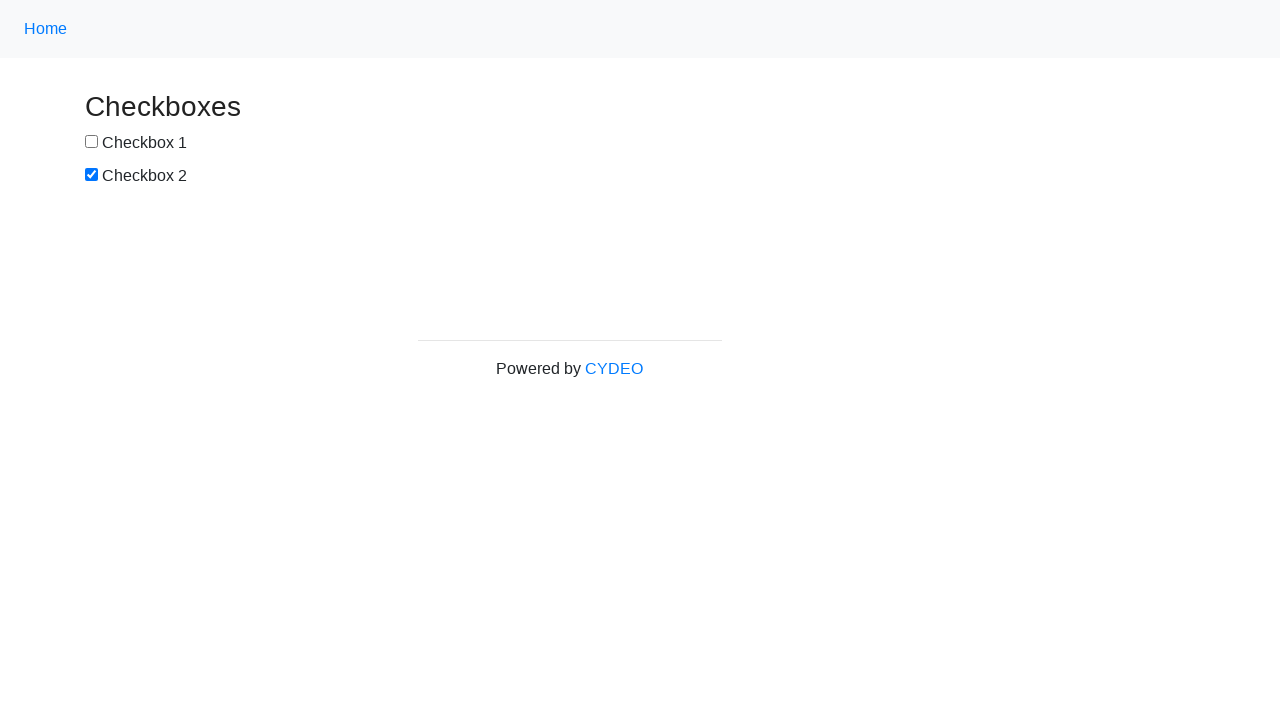

Verified checkbox #1 is NOT selected by default
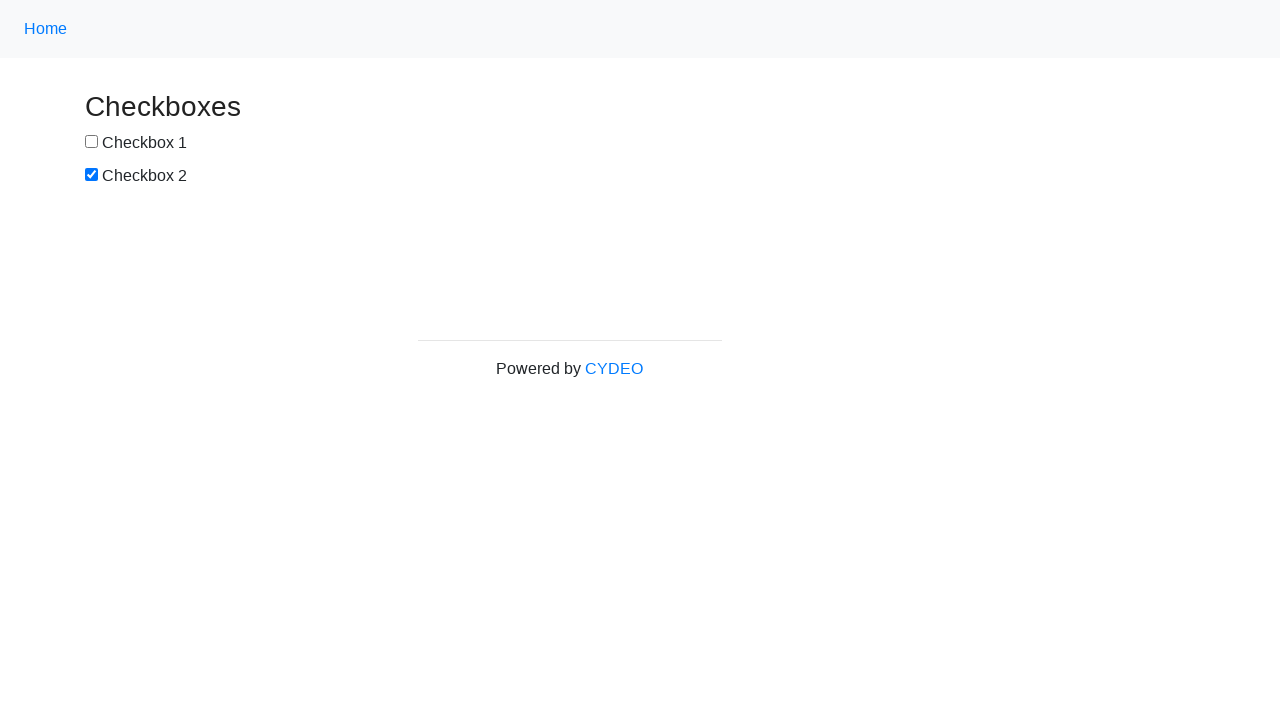

Located checkbox #2 element
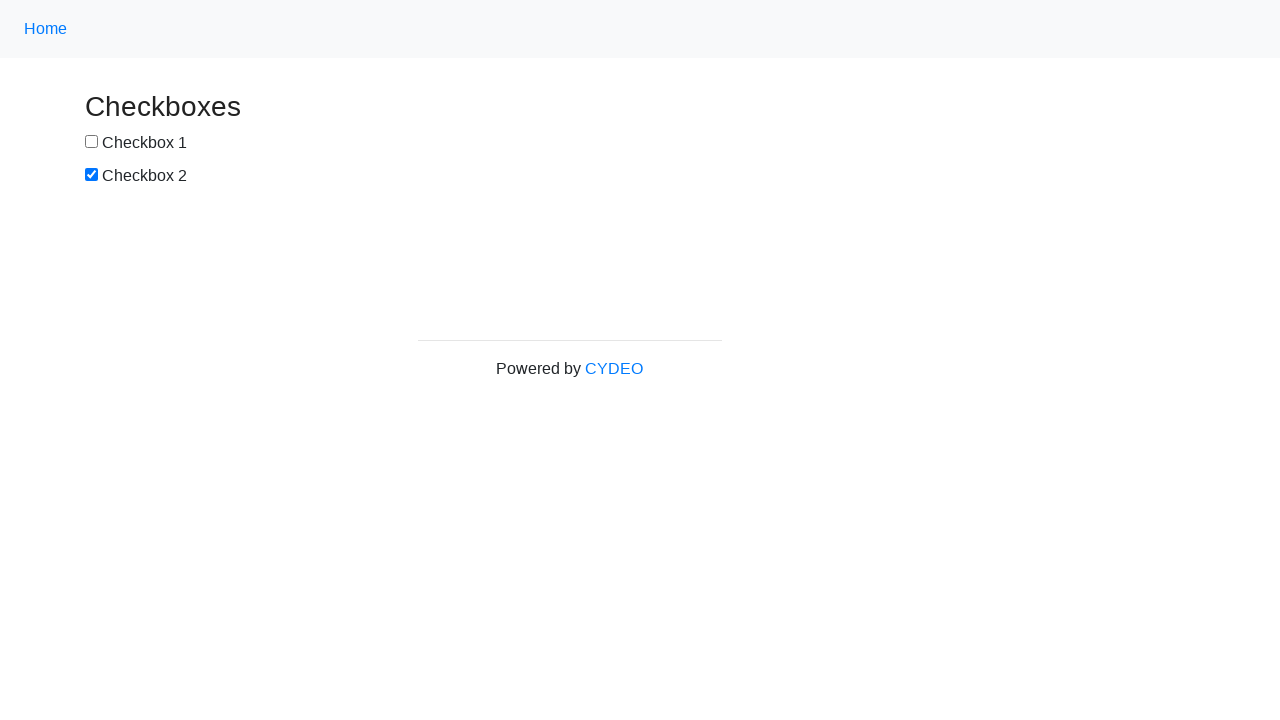

Verified checkbox #2 IS selected by default
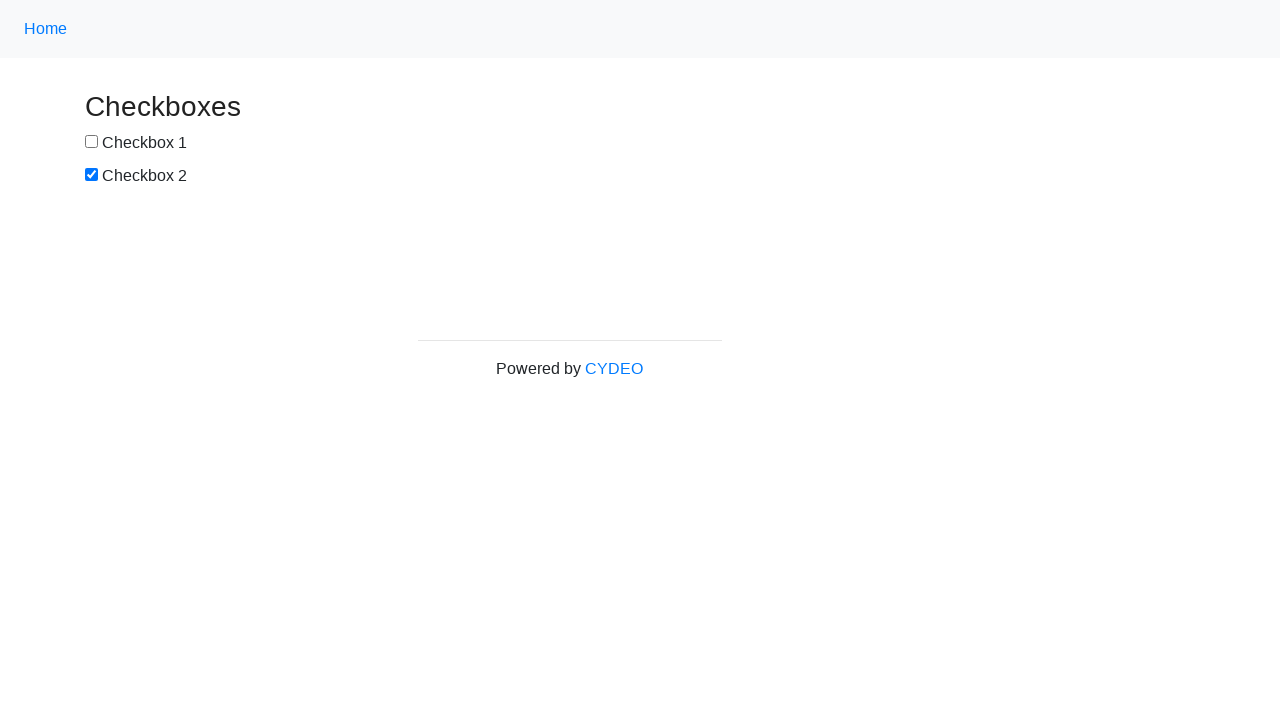

Clicked checkbox #1 to select it at (92, 142) on input[name='checkbox1']
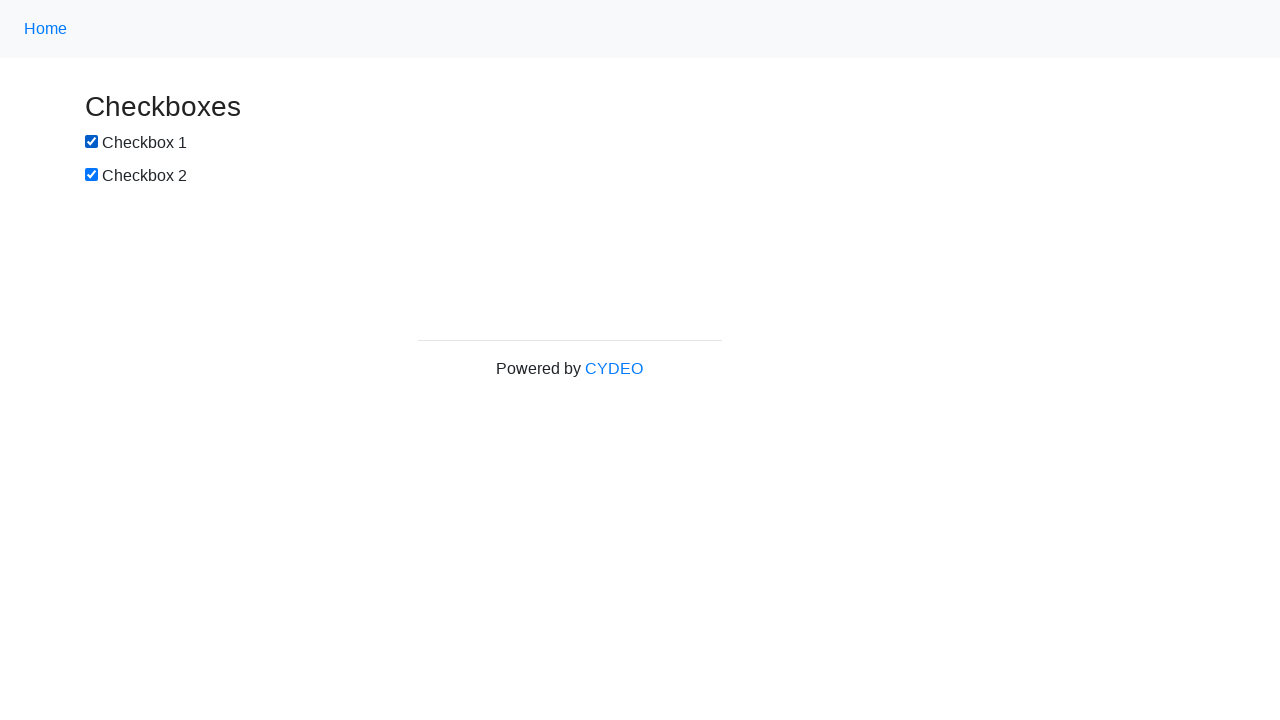

Clicked checkbox #2 to deselect it at (92, 175) on input[name='checkbox2']
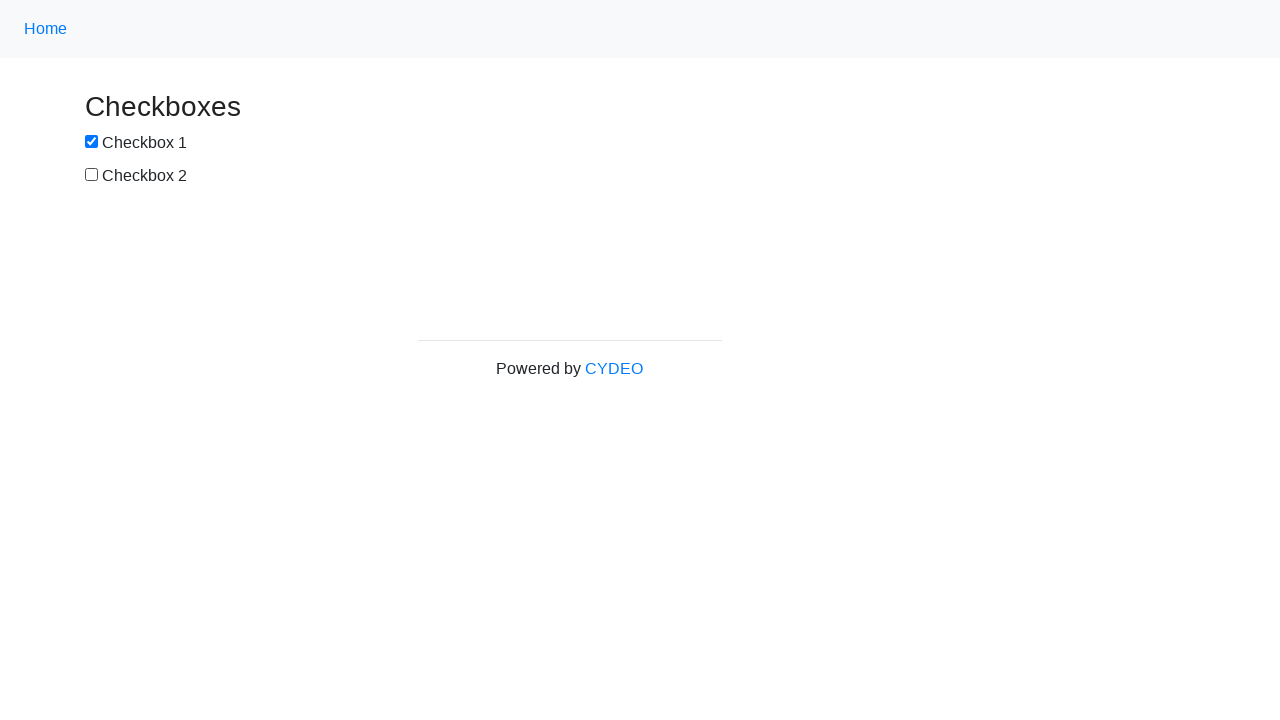

Verified checkbox #1 is now SELECTED after clicking
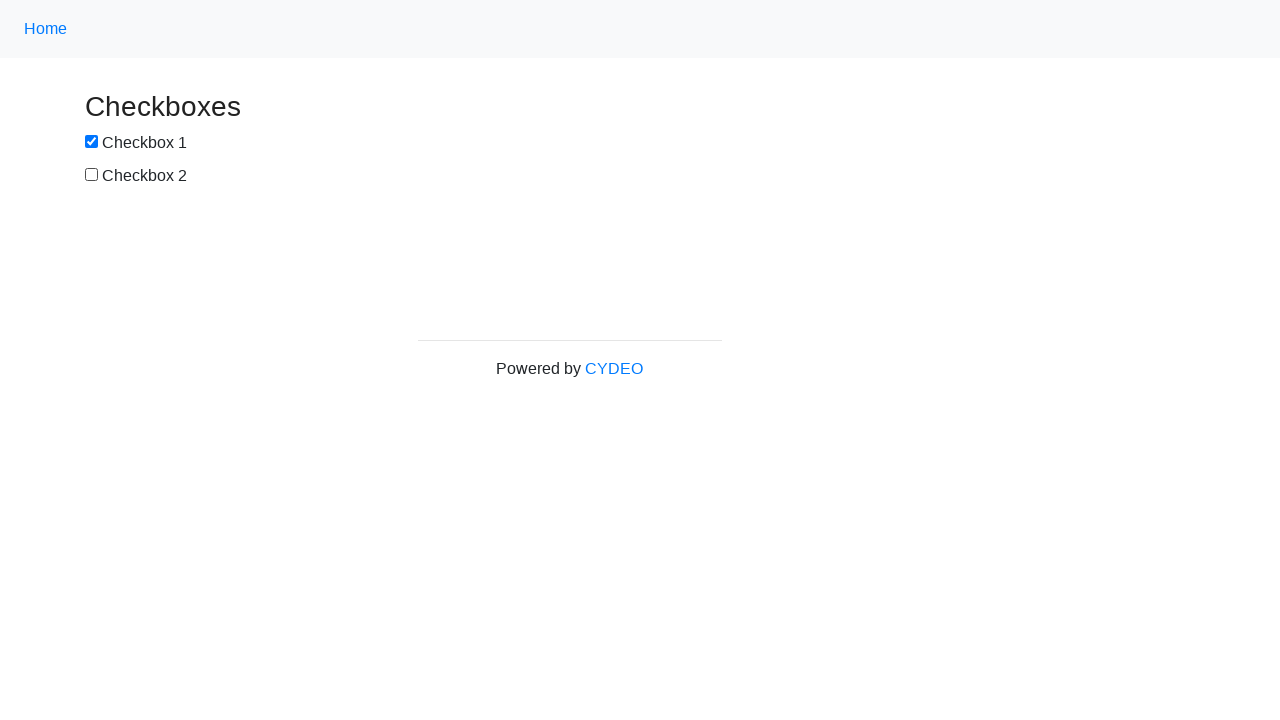

Verified checkbox #2 is now NOT selected after clicking
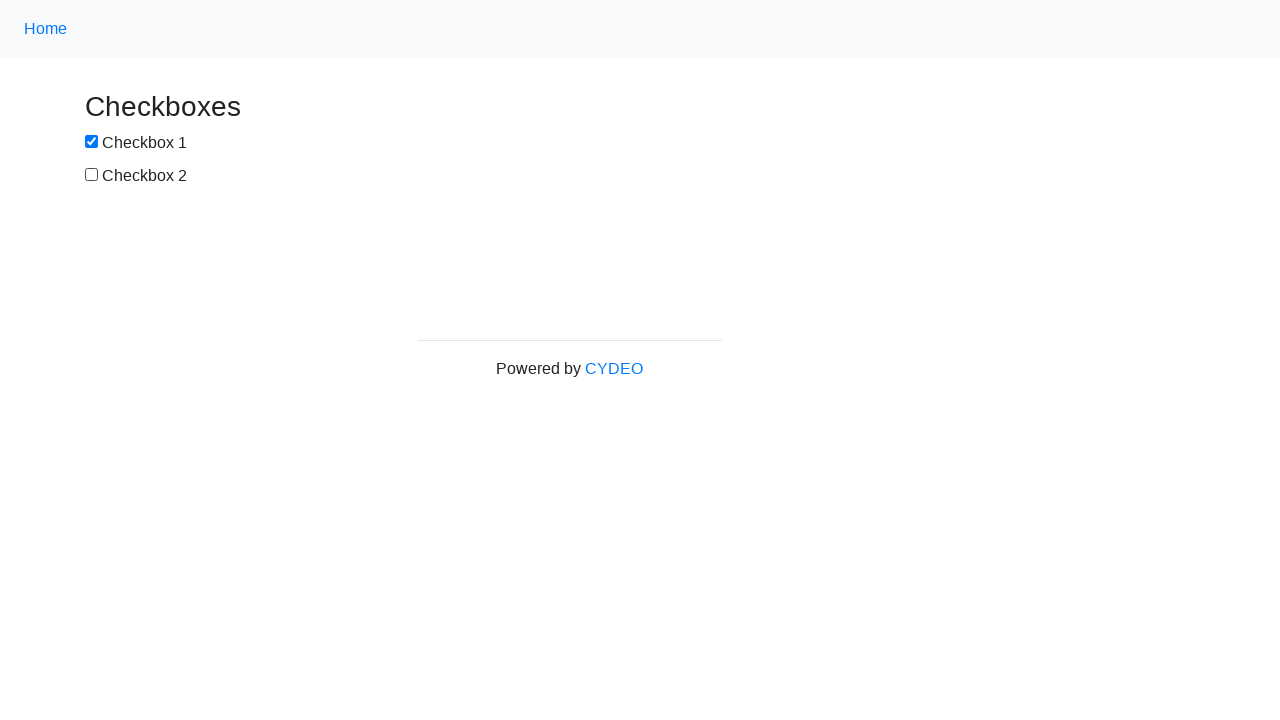

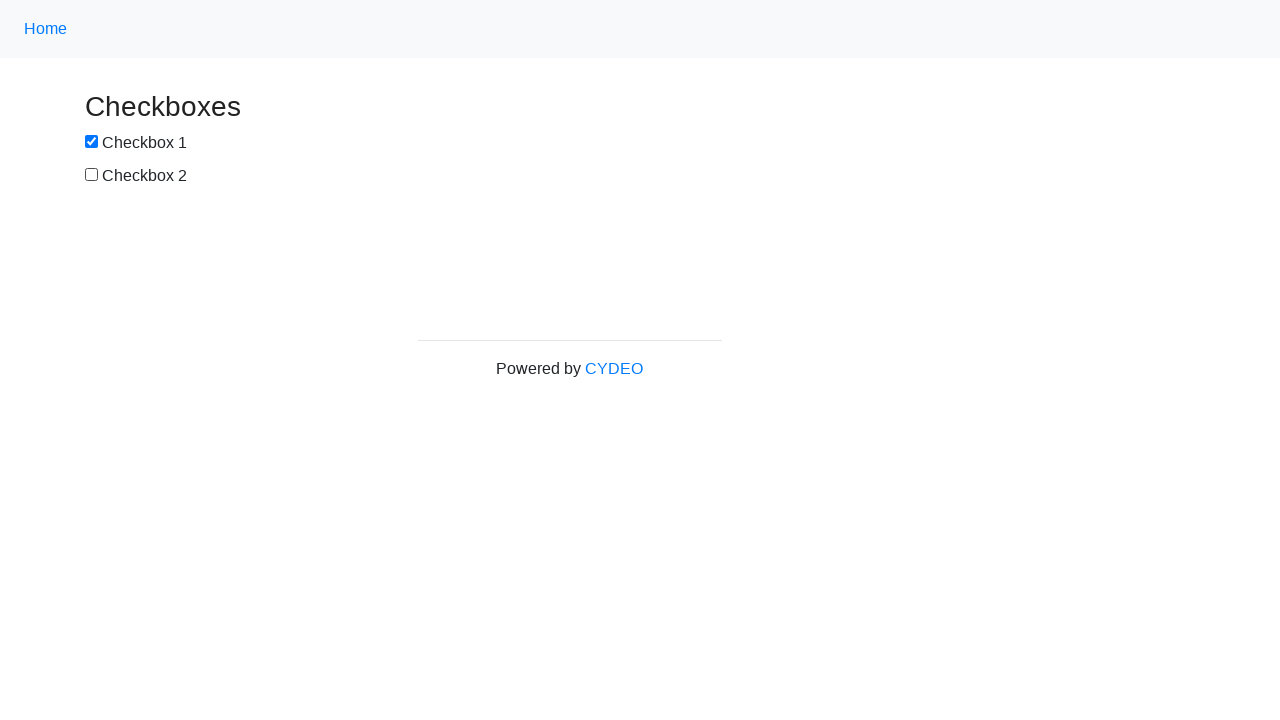